Navigates to Seoul traffic information site and verifies that traffic restriction data table is displayed

Starting URL: https://topis.seoul.go.kr/map/openAccMap.do

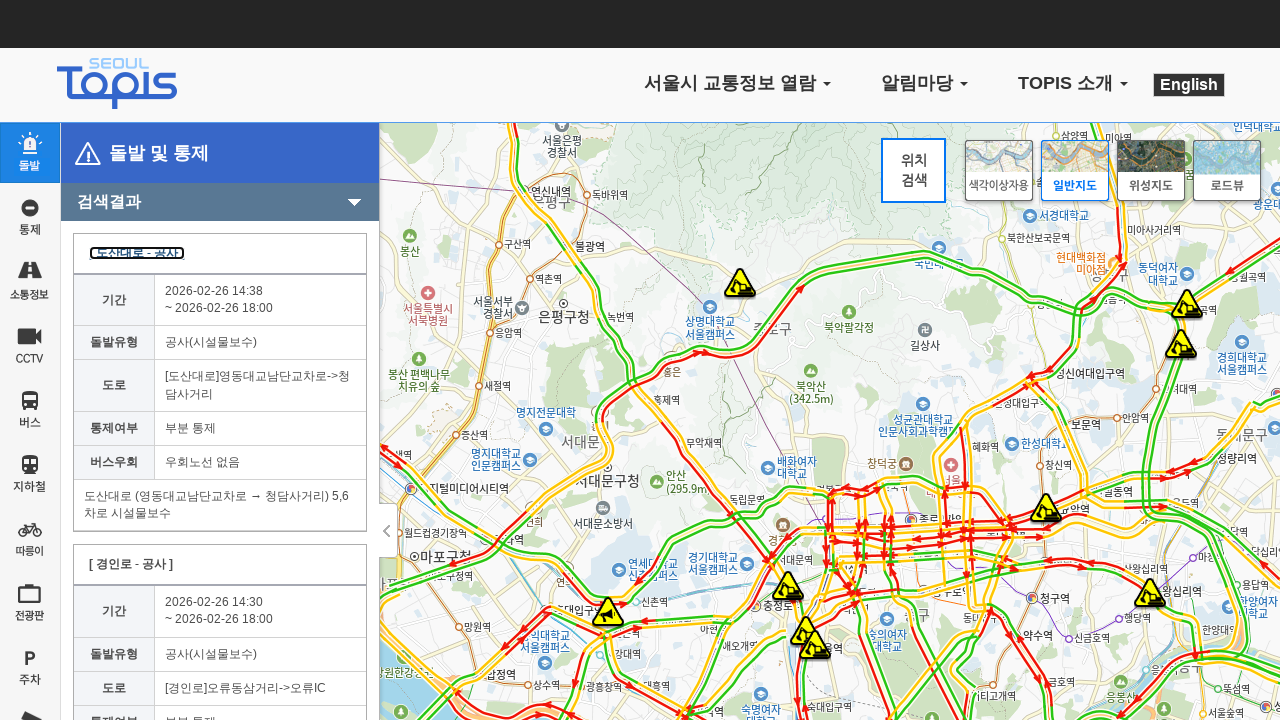

Navigated to Seoul traffic information site
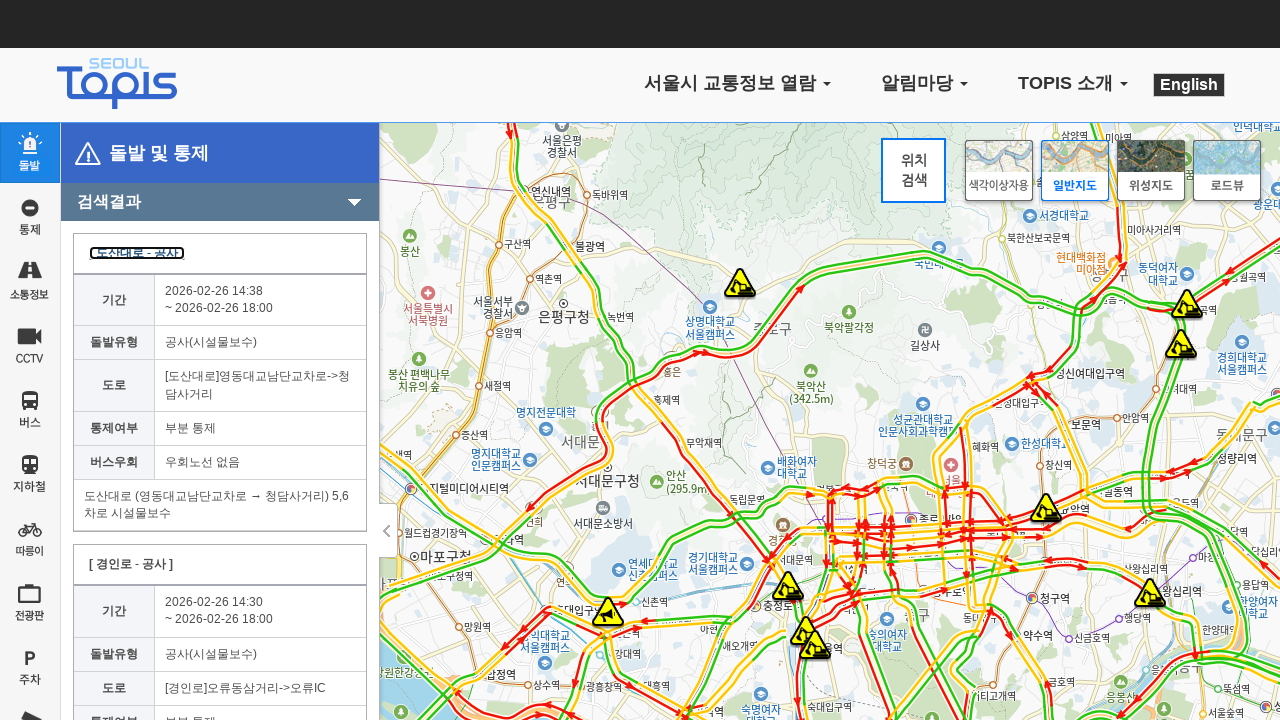

Traffic restriction data table loaded
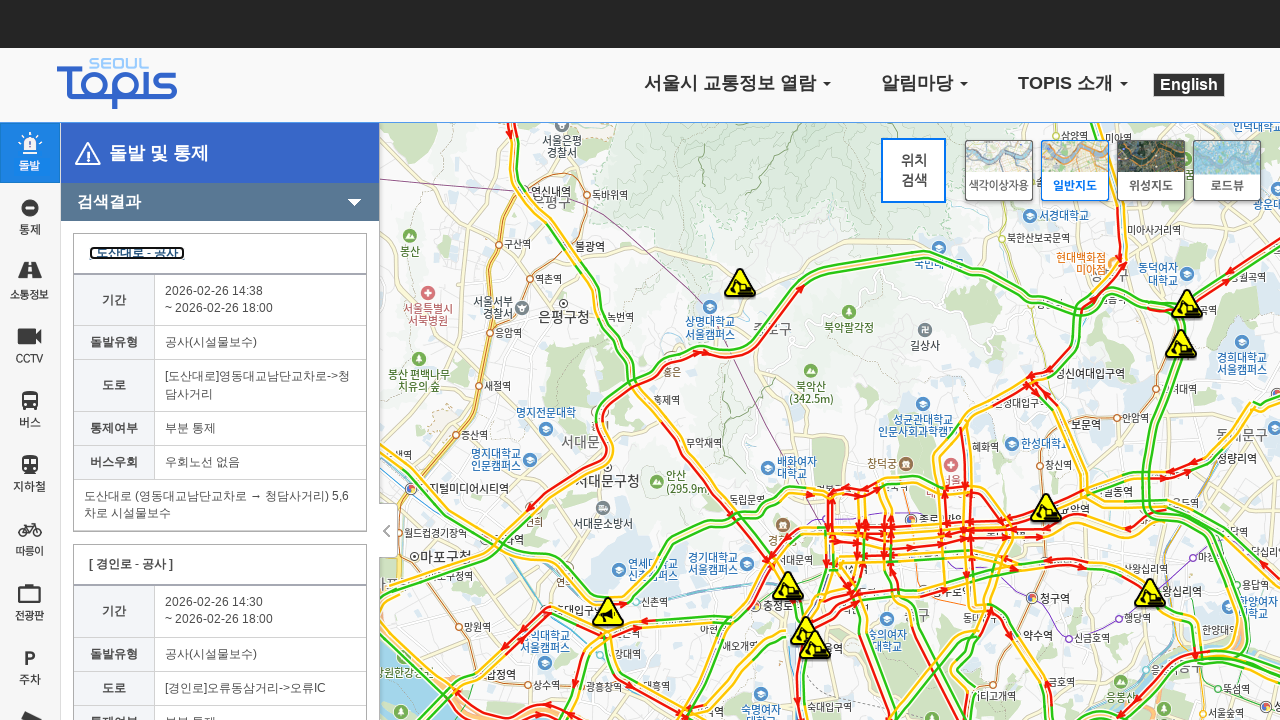

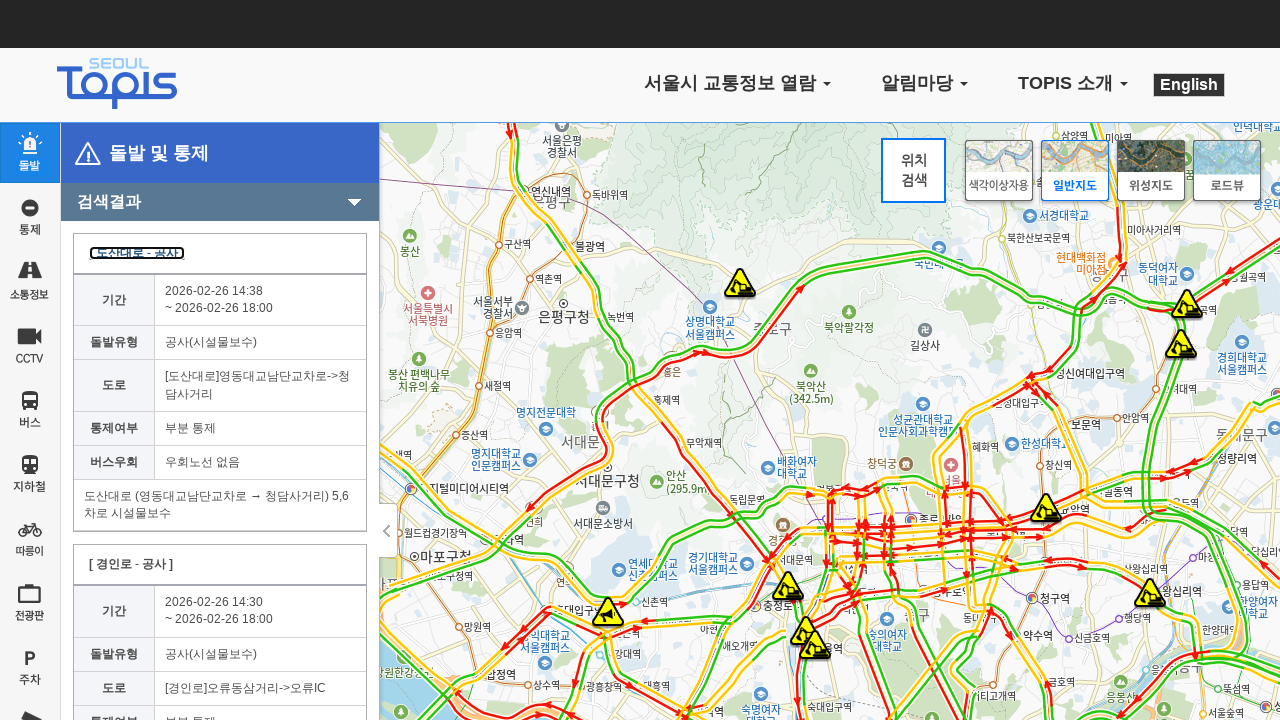